Navigates to a YouTube video page and refreshes it multiple times in a loop, waiting between each refresh.

Starting URL: https://www.youtube.com/watch?v=wTcNtgA6gHs

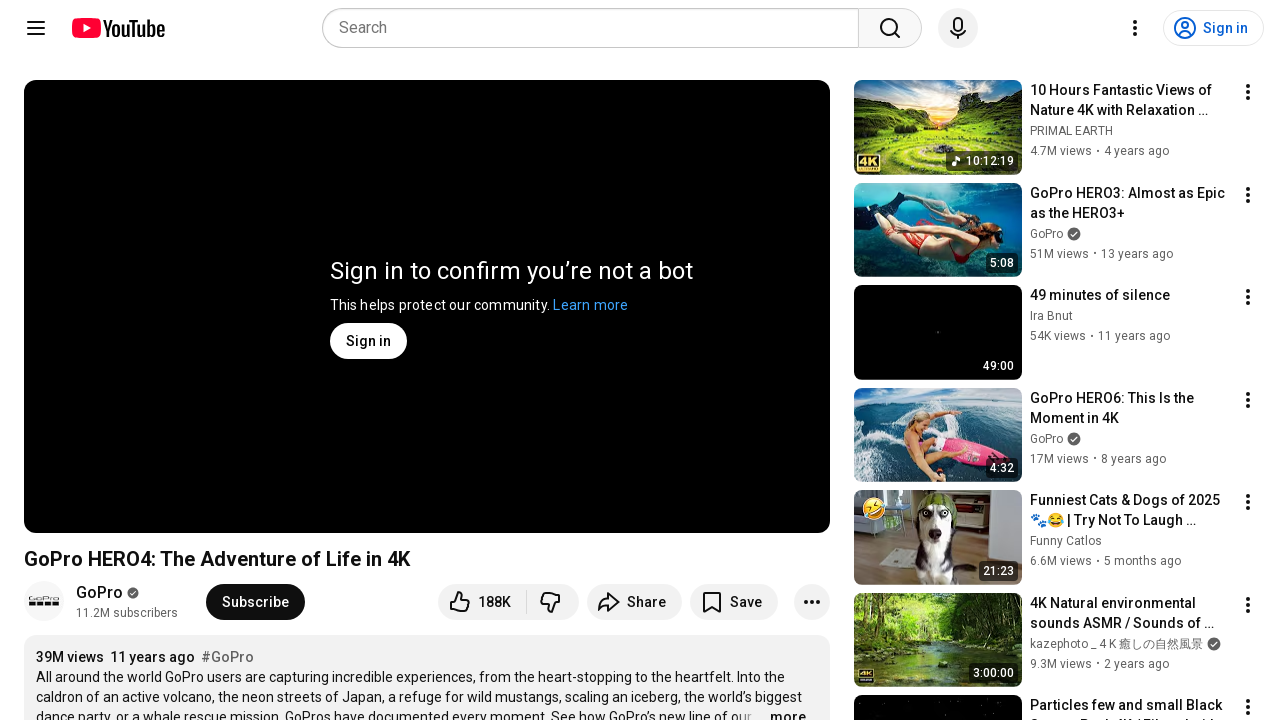

Navigated to YouTube video page
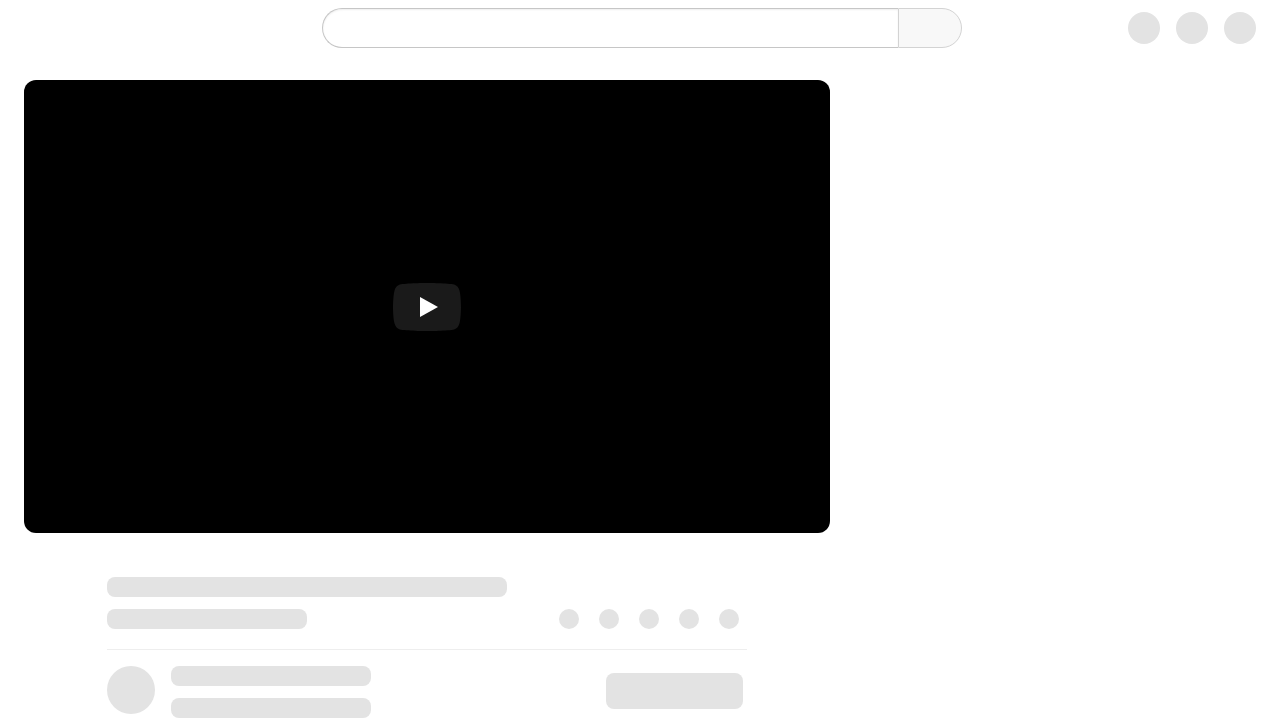

Waited 3 seconds before refresh
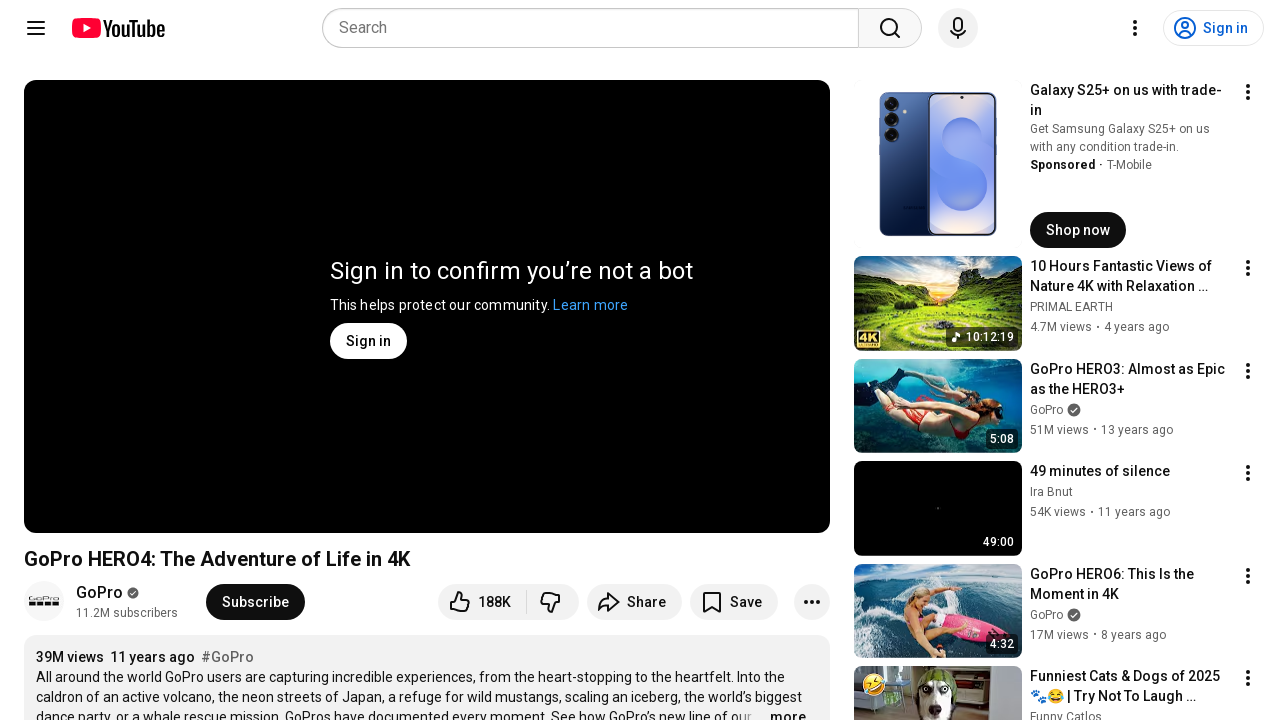

Refreshed the YouTube video page
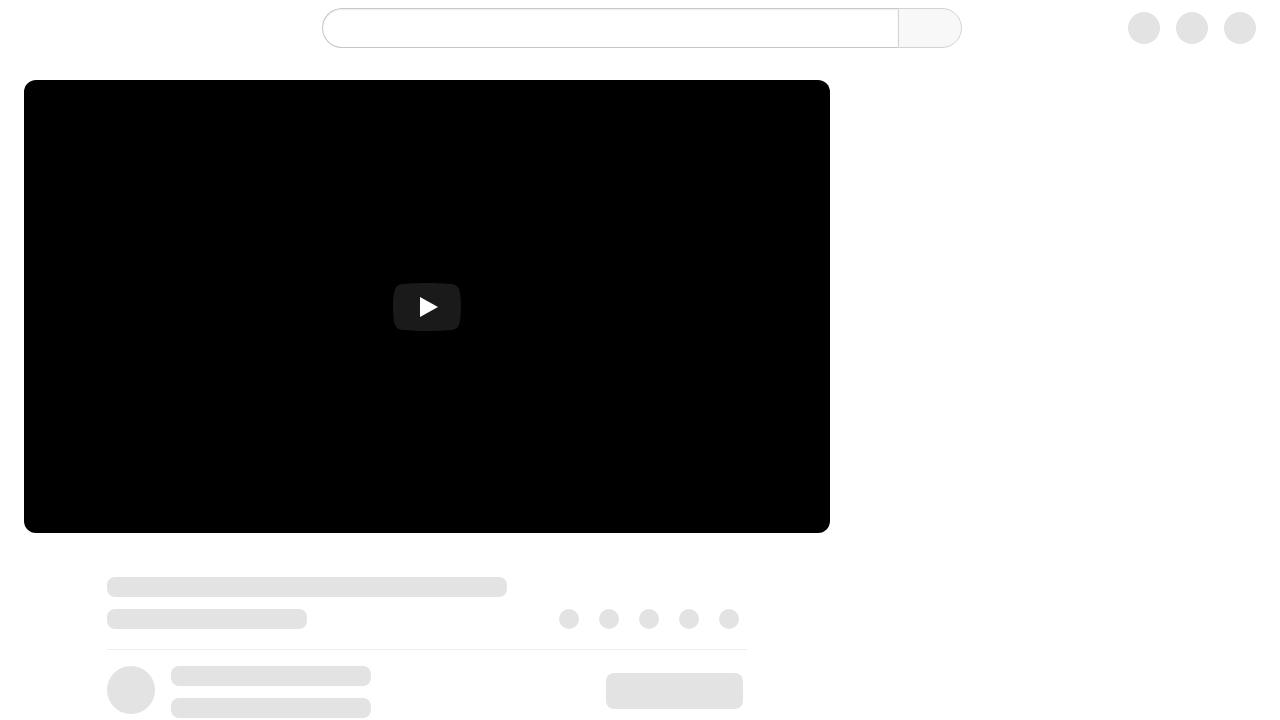

Waited 3 seconds before refresh
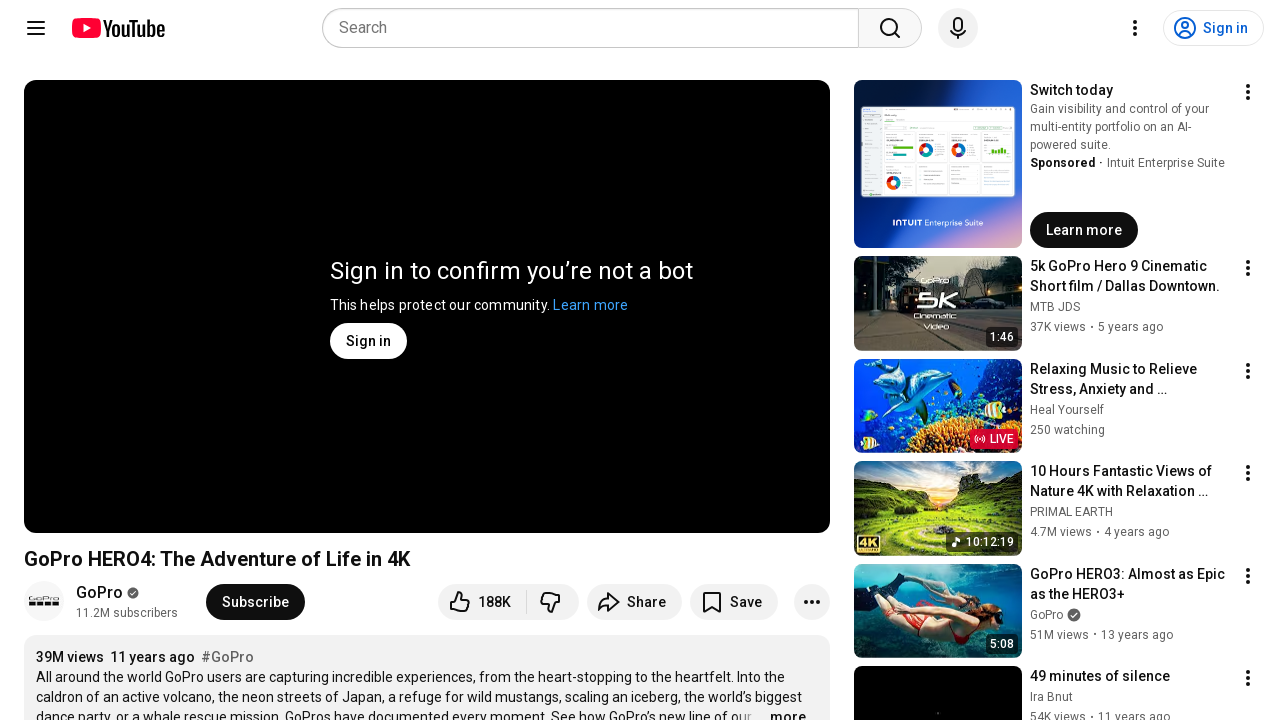

Refreshed the YouTube video page
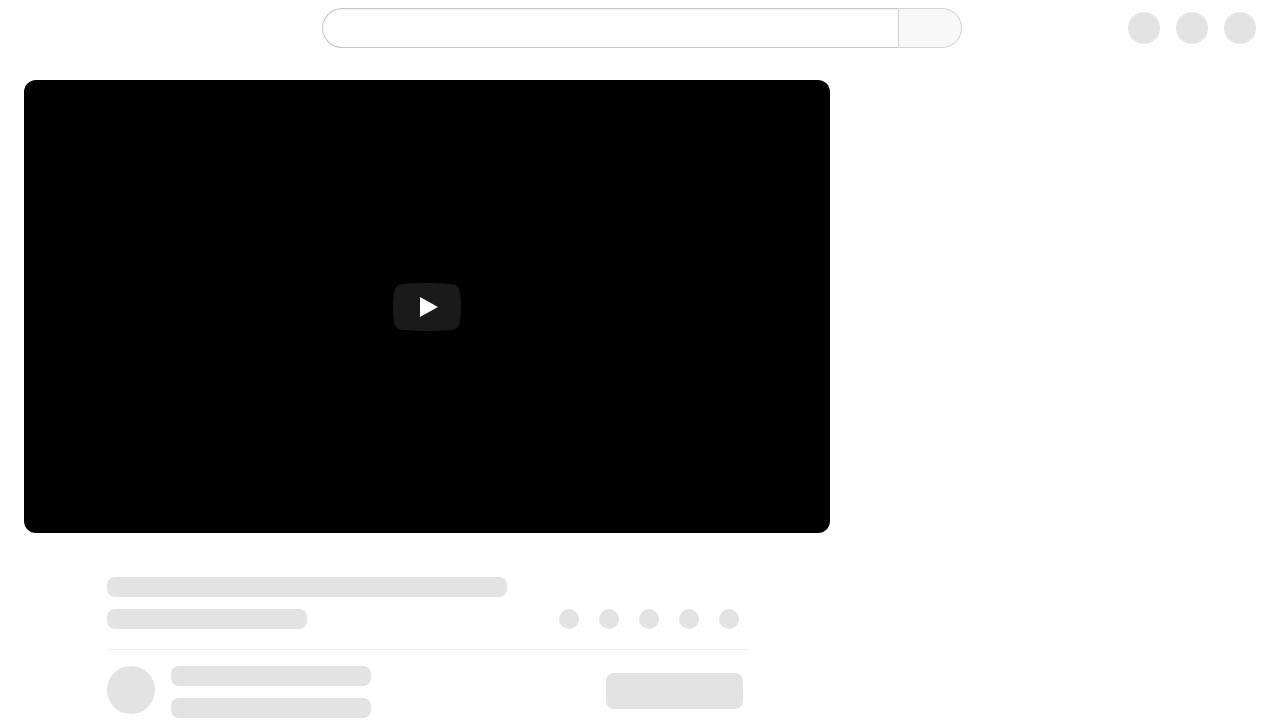

Waited 3 seconds before refresh
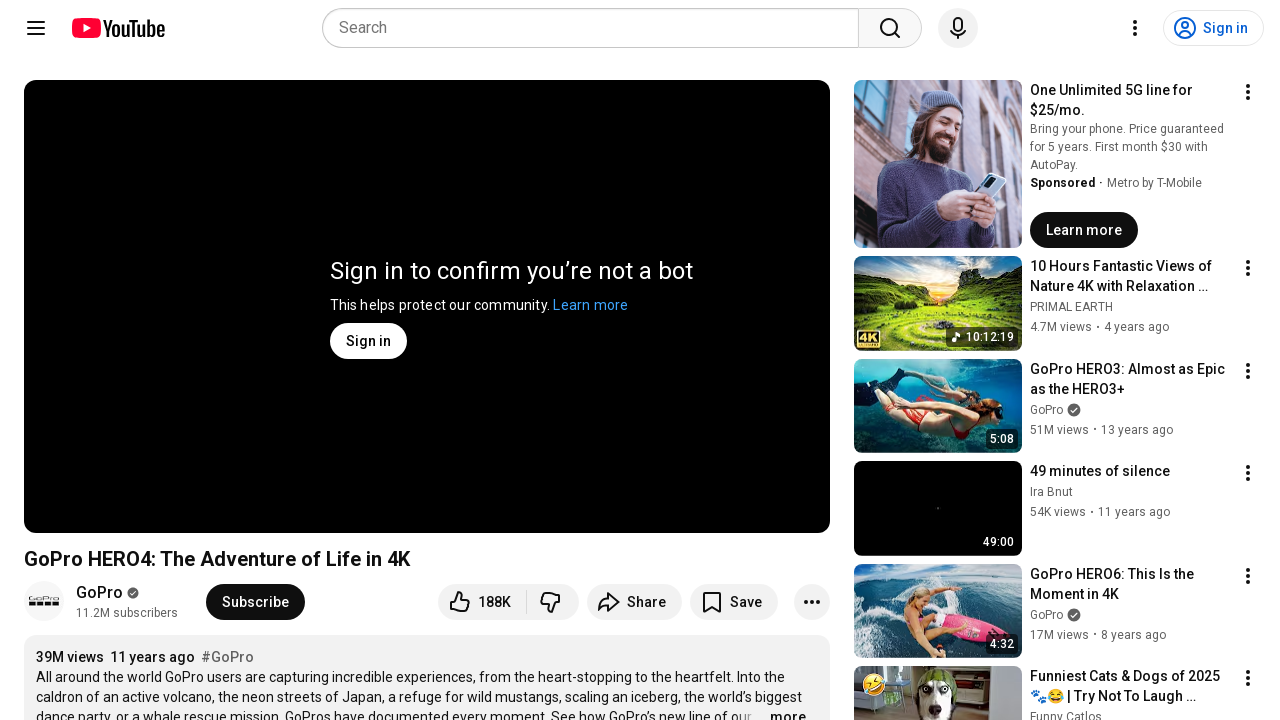

Refreshed the YouTube video page
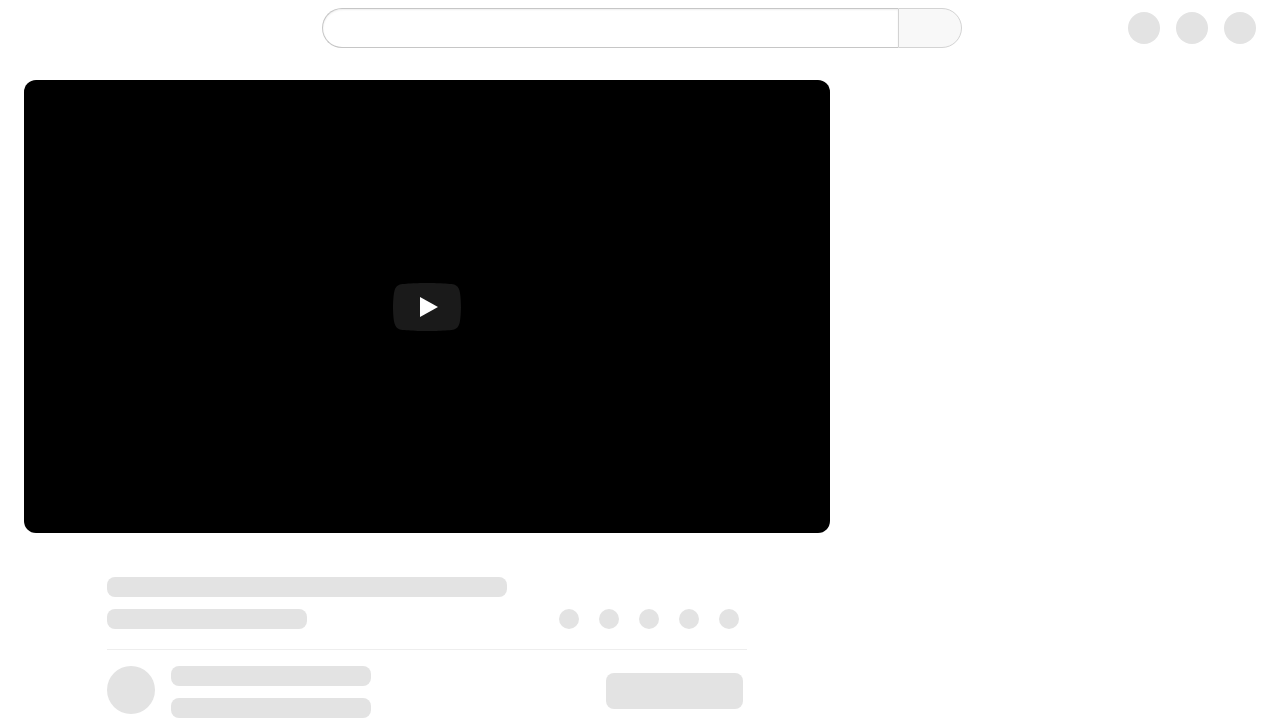

Waited 3 seconds before refresh
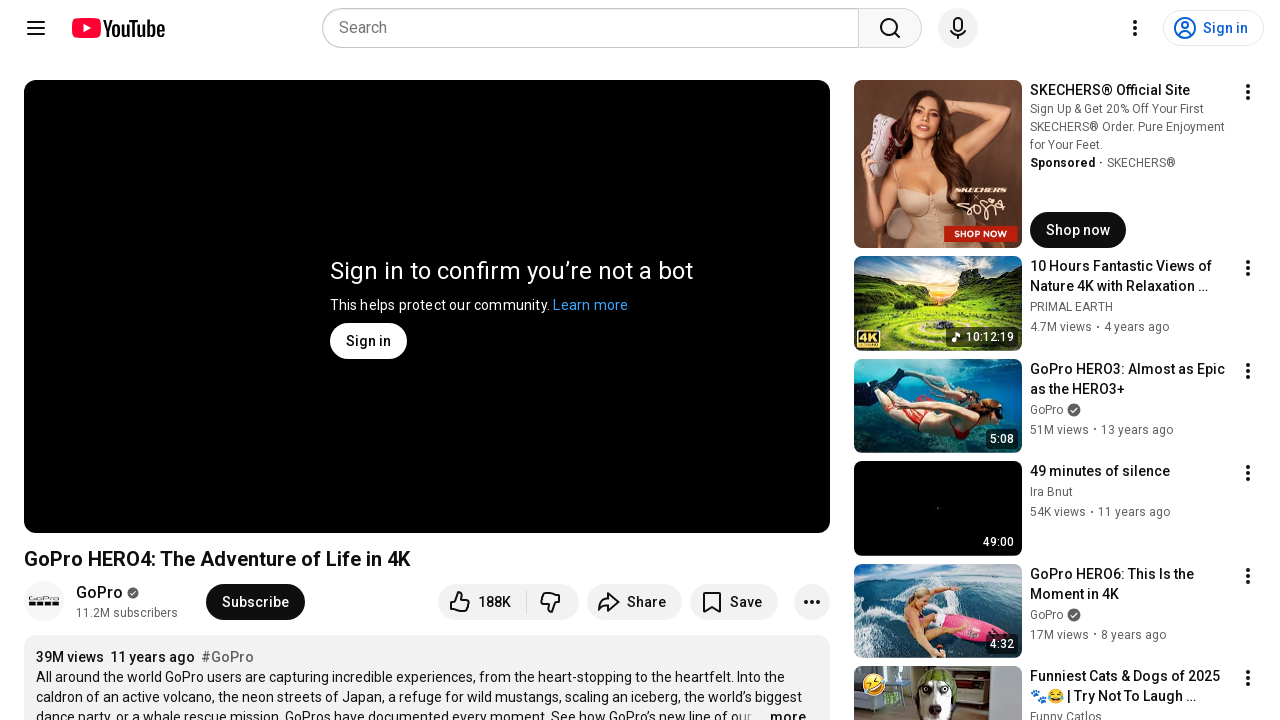

Refreshed the YouTube video page
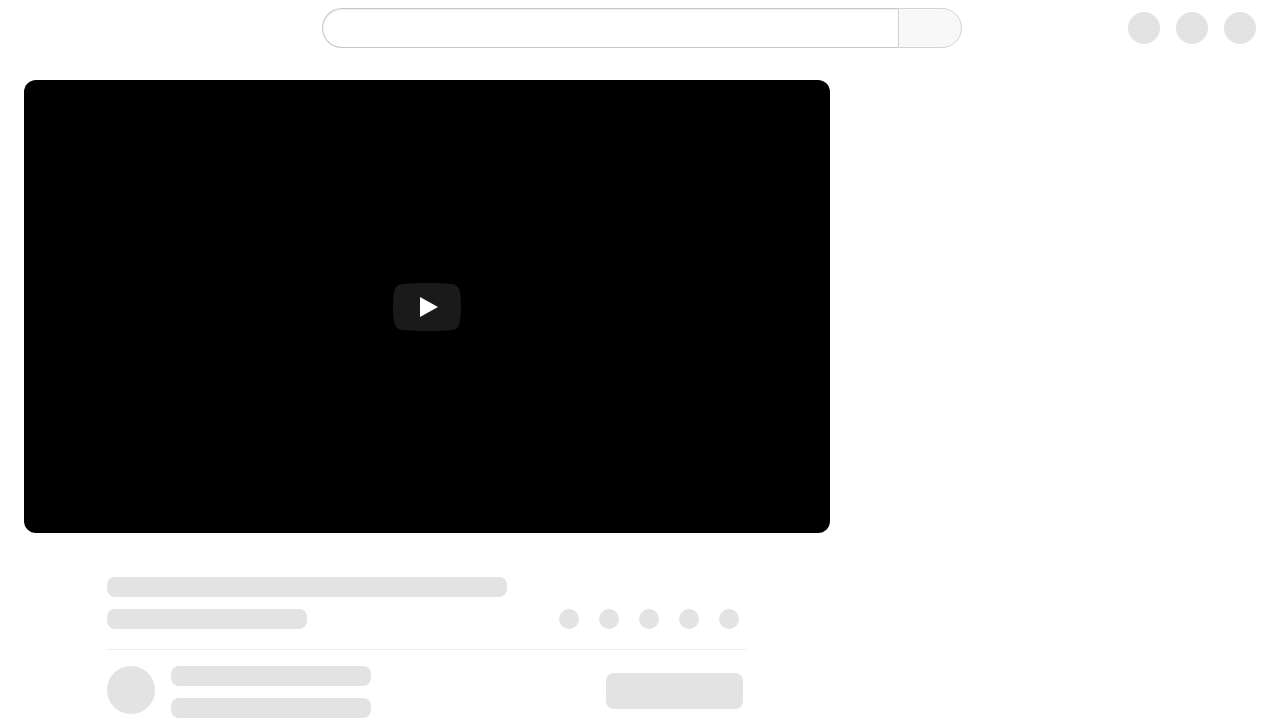

Waited 3 seconds before refresh
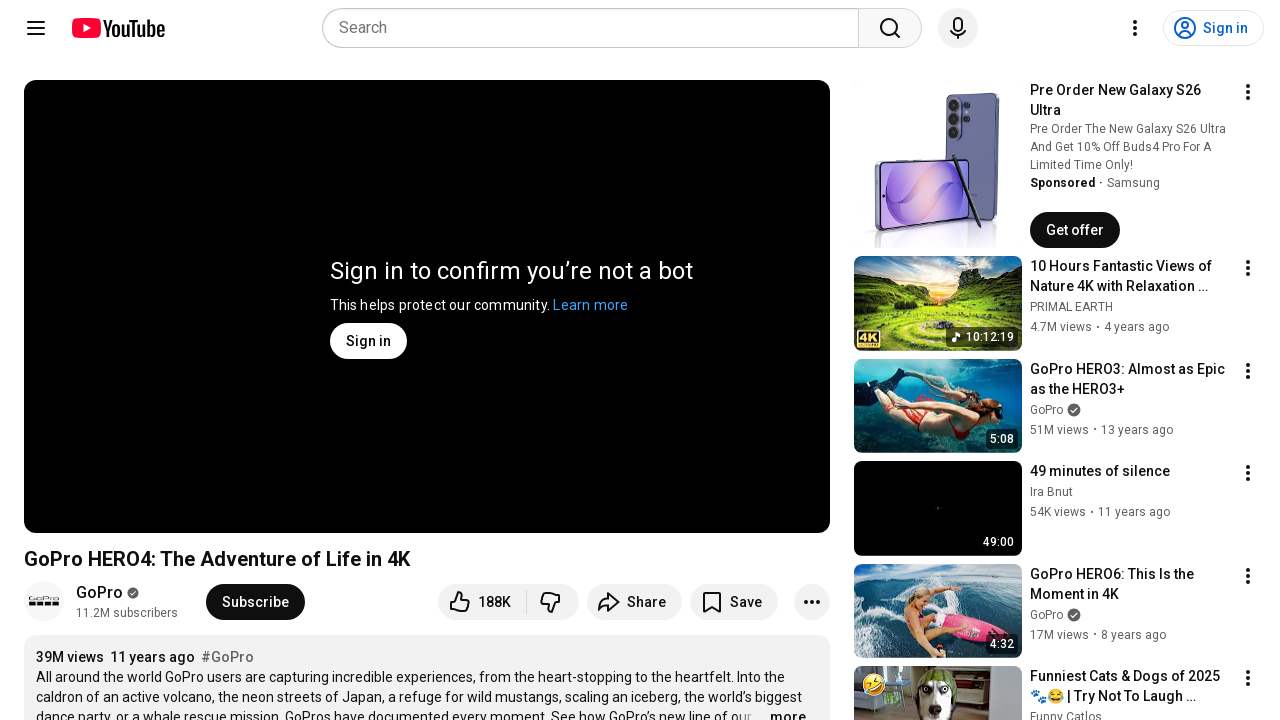

Refreshed the YouTube video page
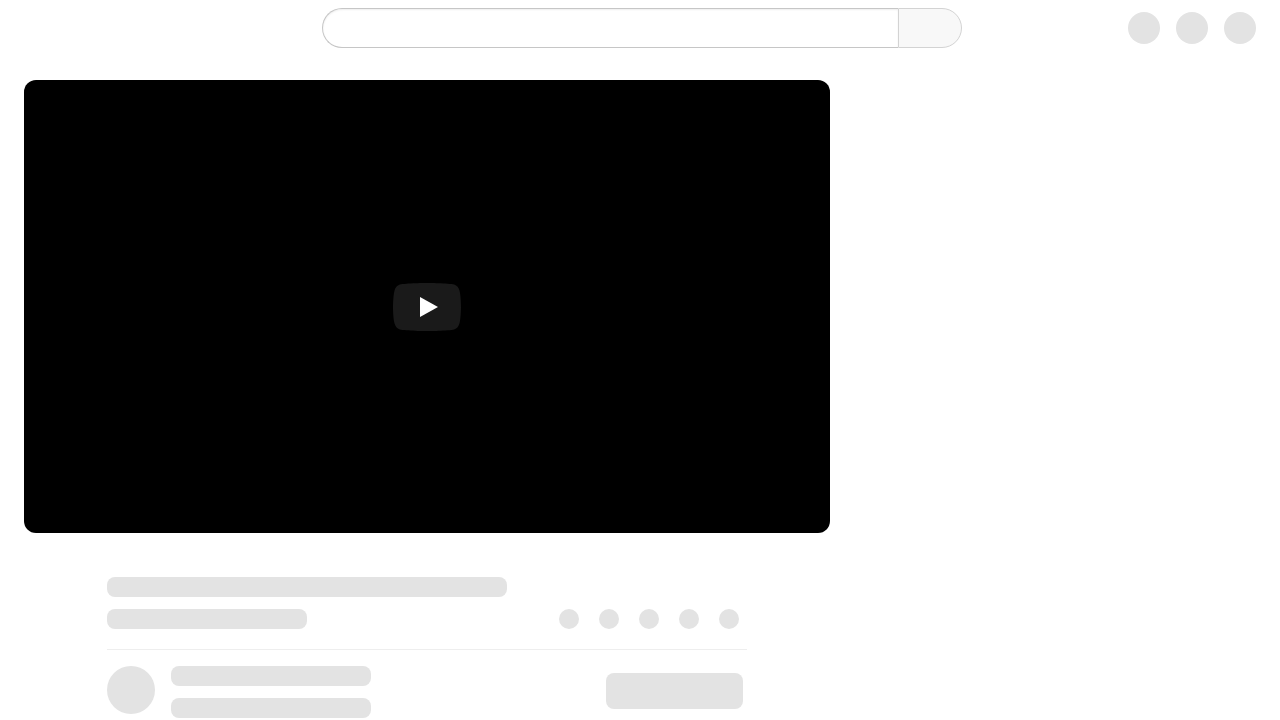

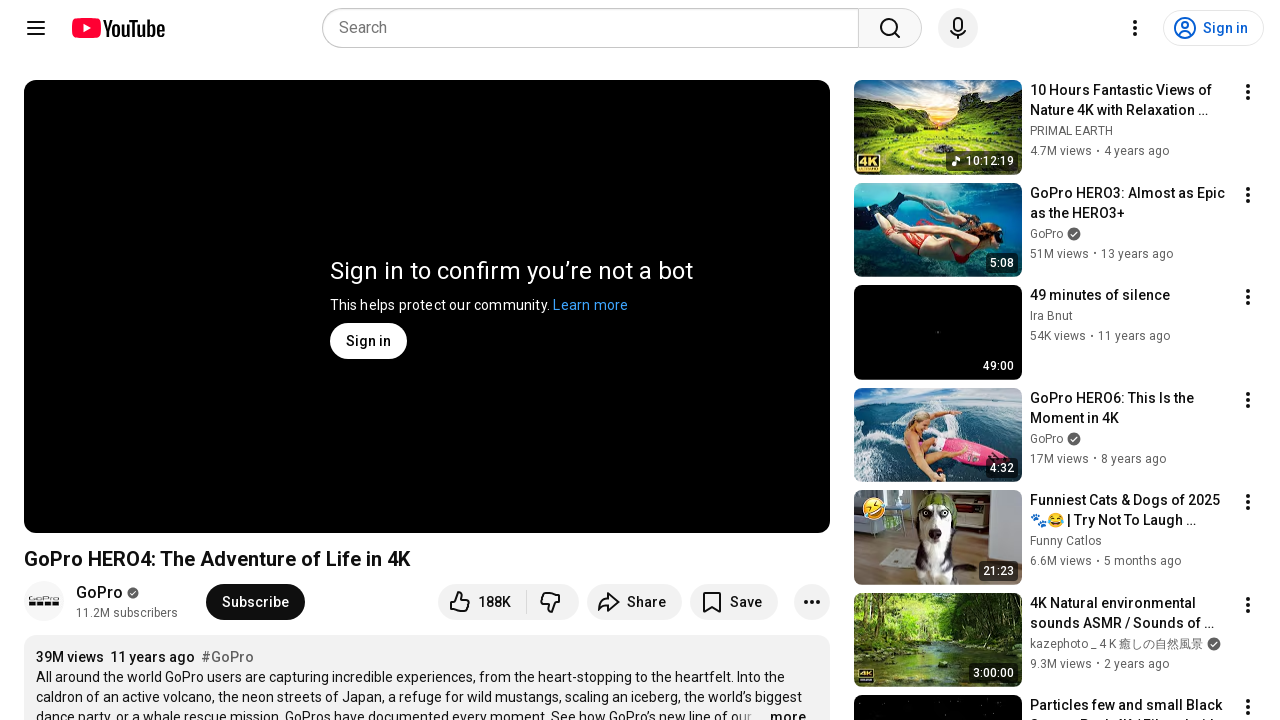